Tests jQuery UI custom dropdown selection for multiple dropdowns including number, speed, and salutation options

Starting URL: http://jqueryui.com/resources/demos/selectmenu/default.html

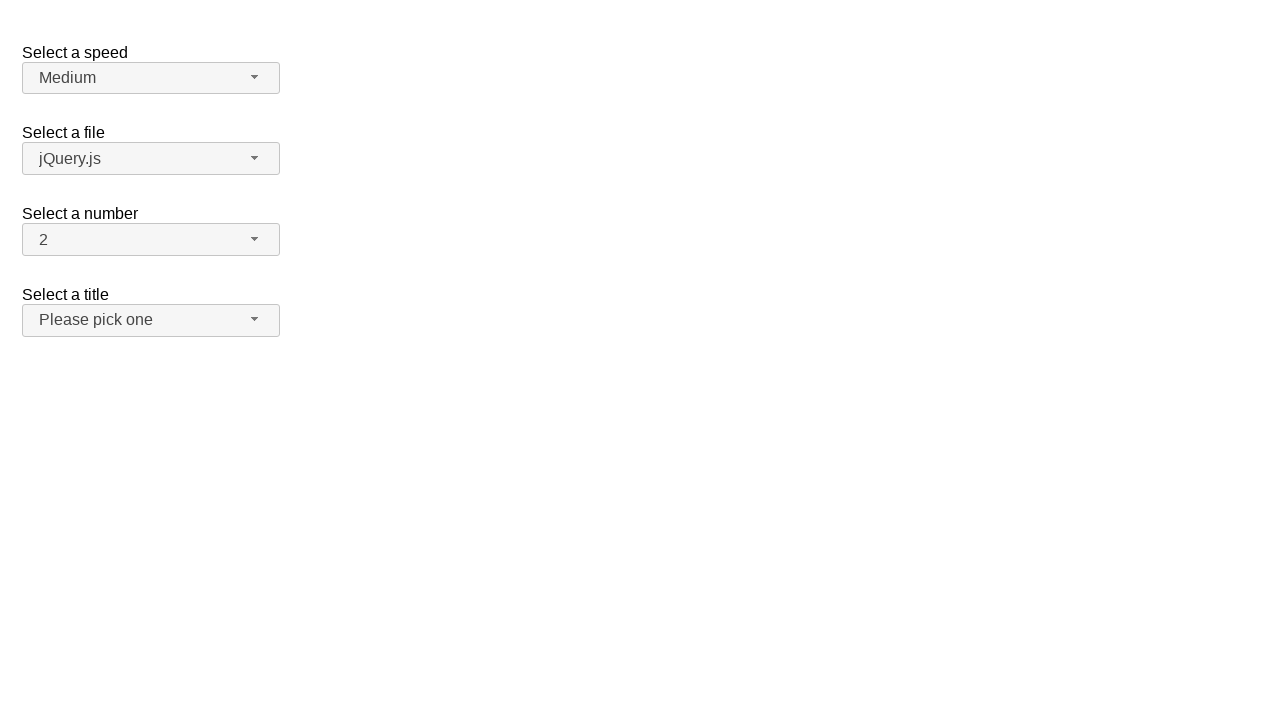

Clicked number dropdown button at (151, 240) on span#number-button
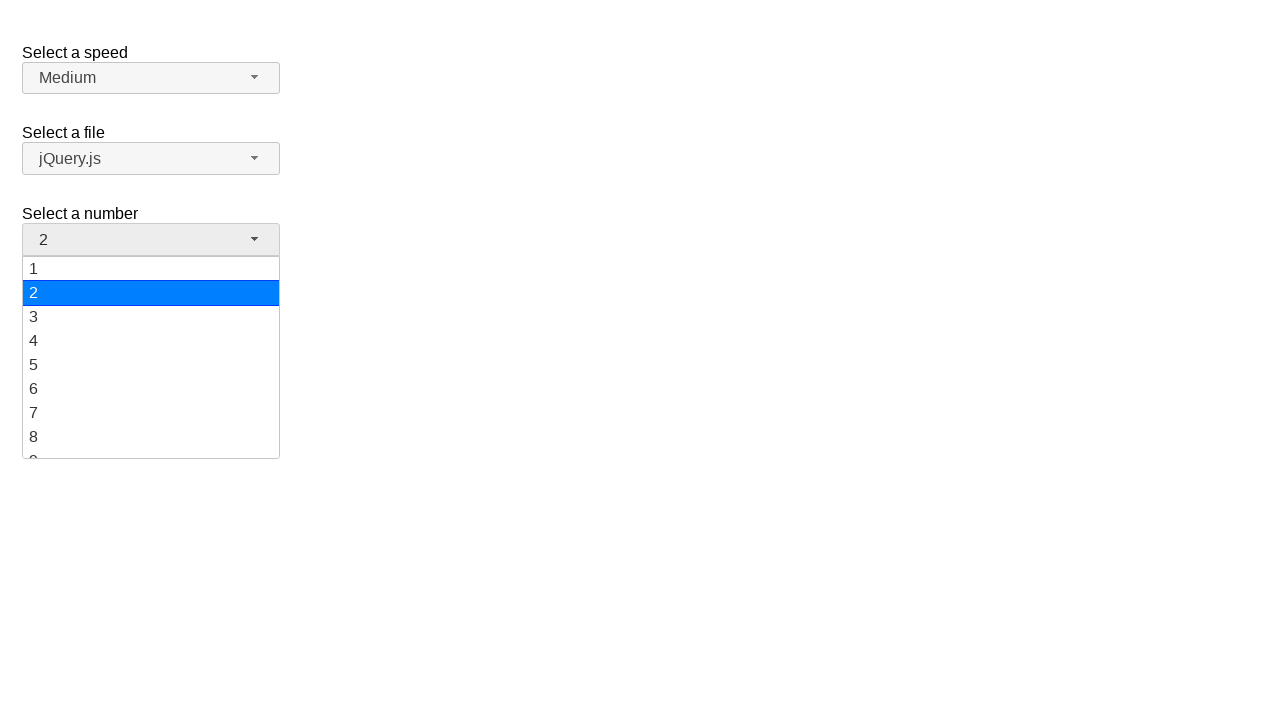

Number dropdown menu became visible
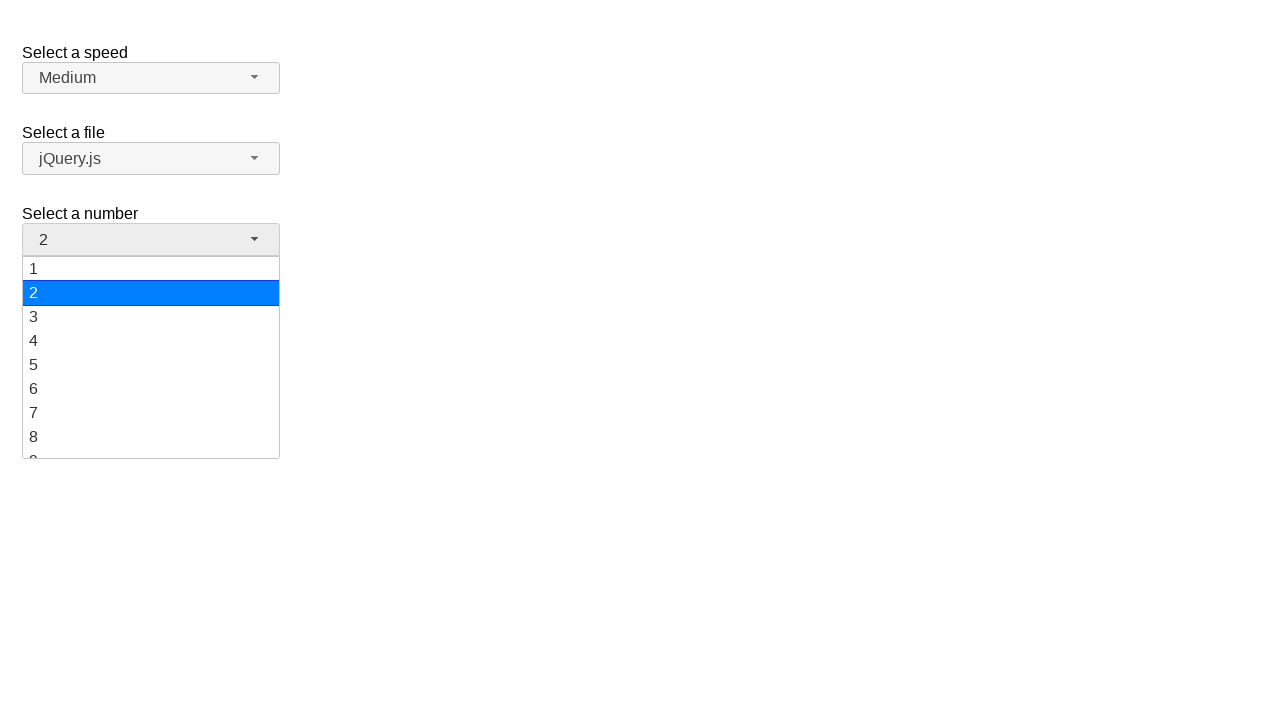

Selected option '7' from number dropdown at (151, 413) on ul#number-menu div:has-text('7')
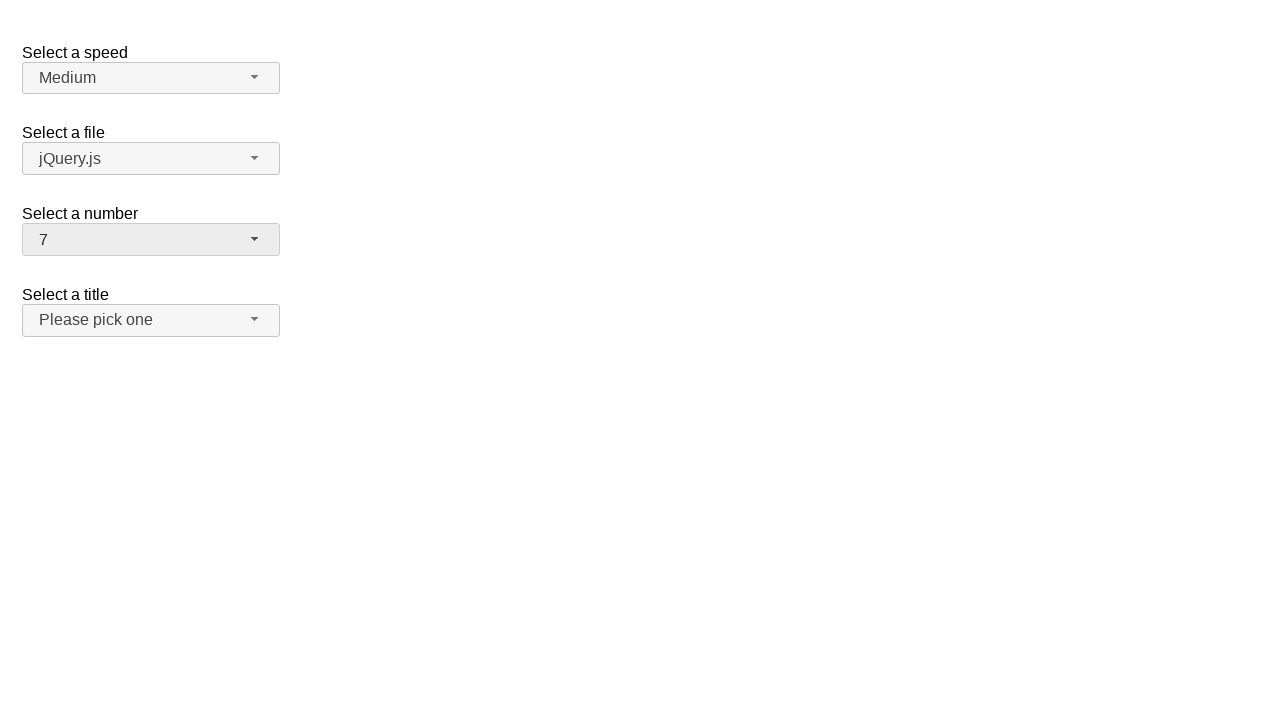

Verified number dropdown displays '7'
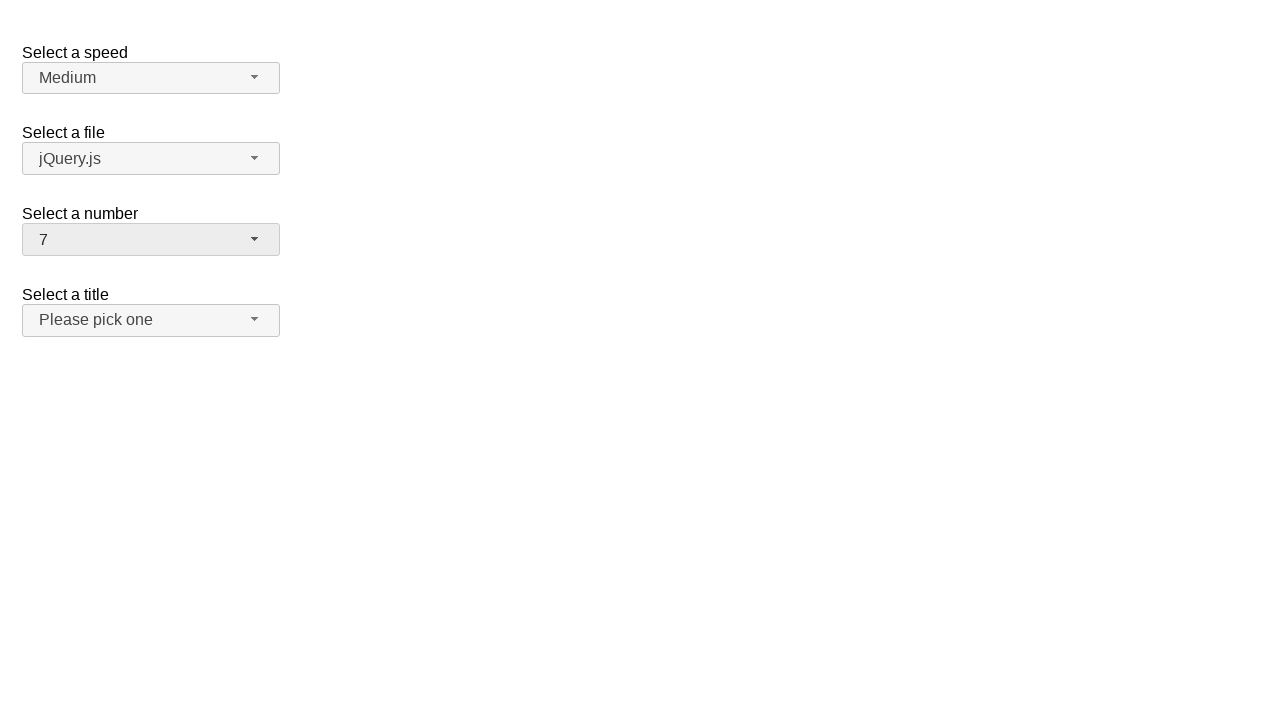

Clicked number dropdown button at (151, 240) on span#number-button
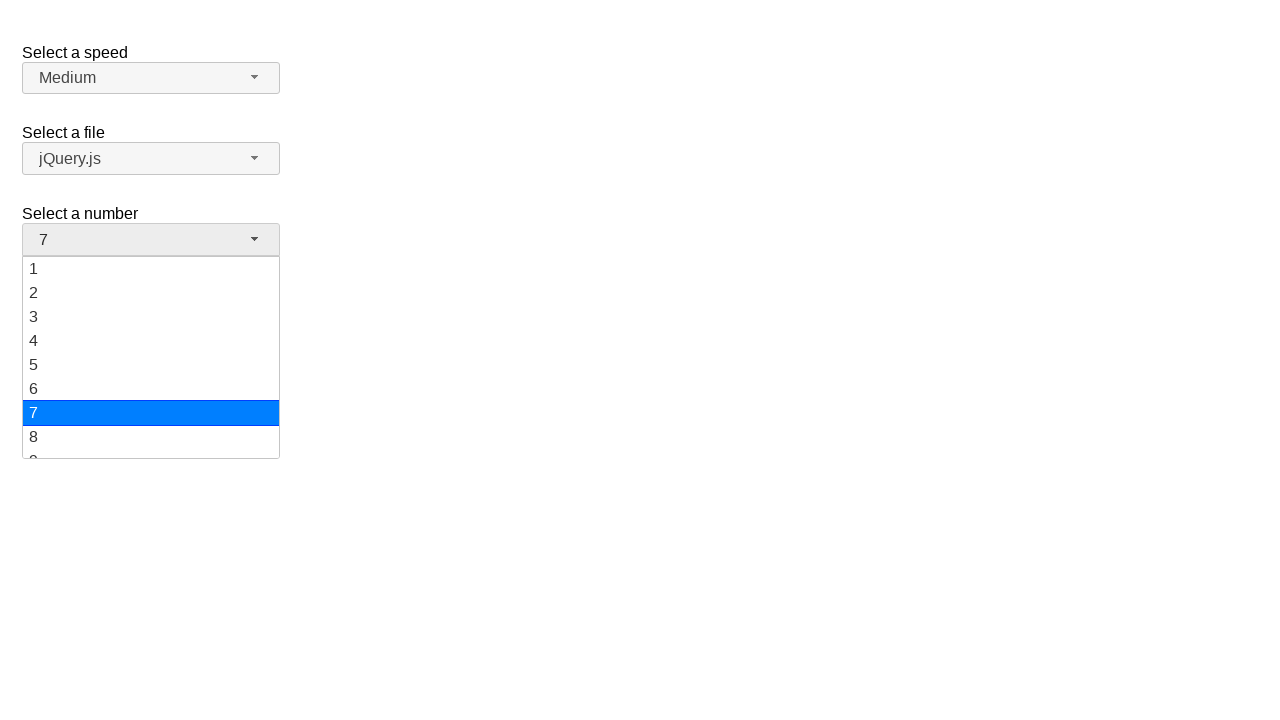

Number dropdown menu became visible
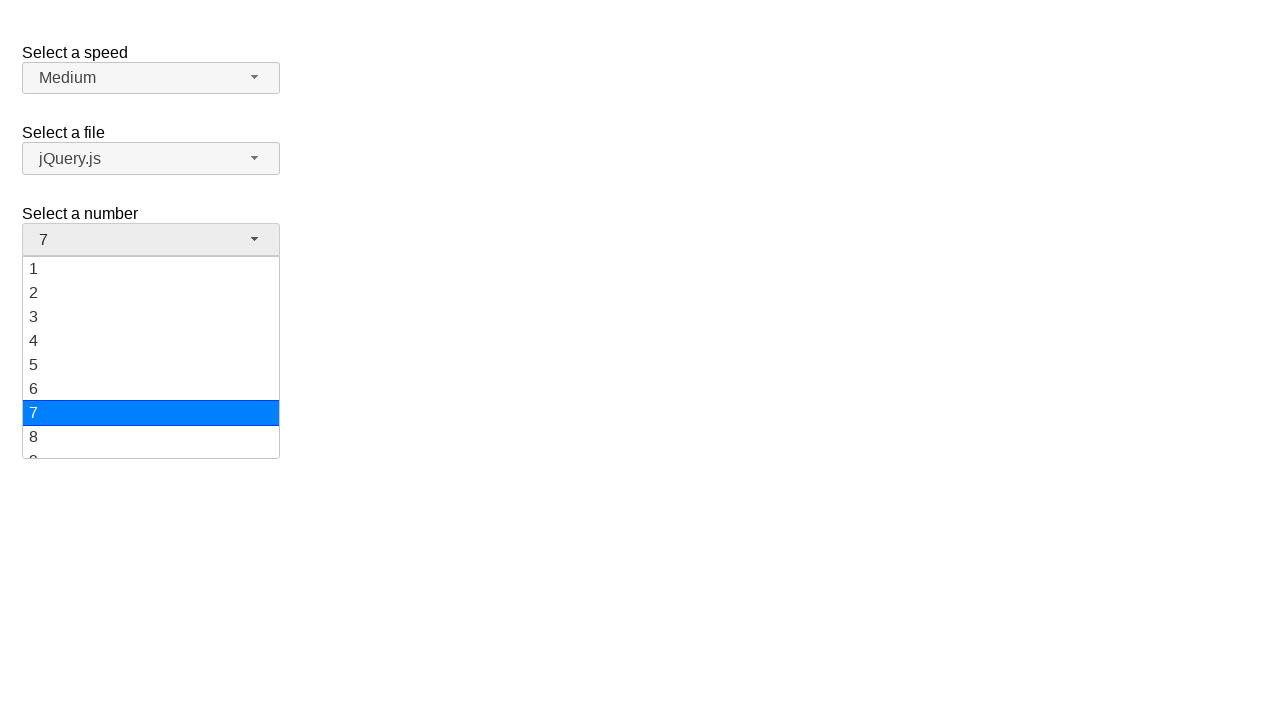

Selected option '5' from number dropdown at (151, 365) on ul#number-menu div:has-text('5')
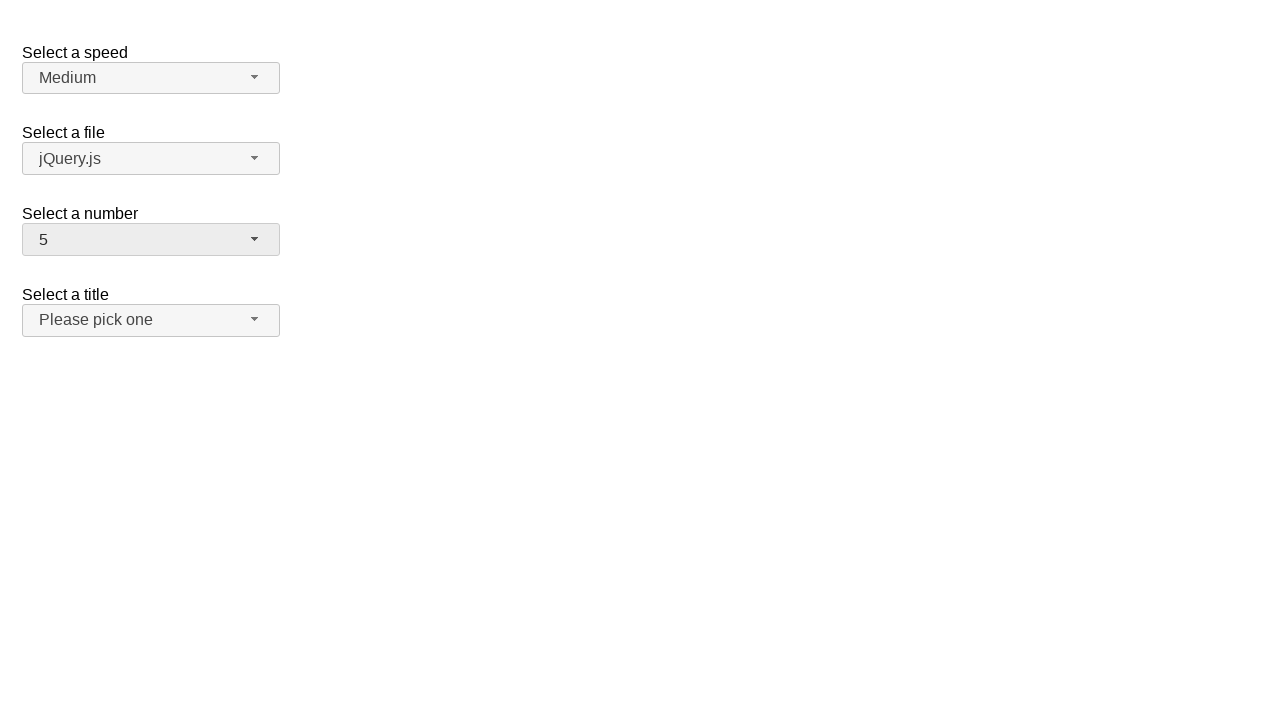

Verified number dropdown displays '5'
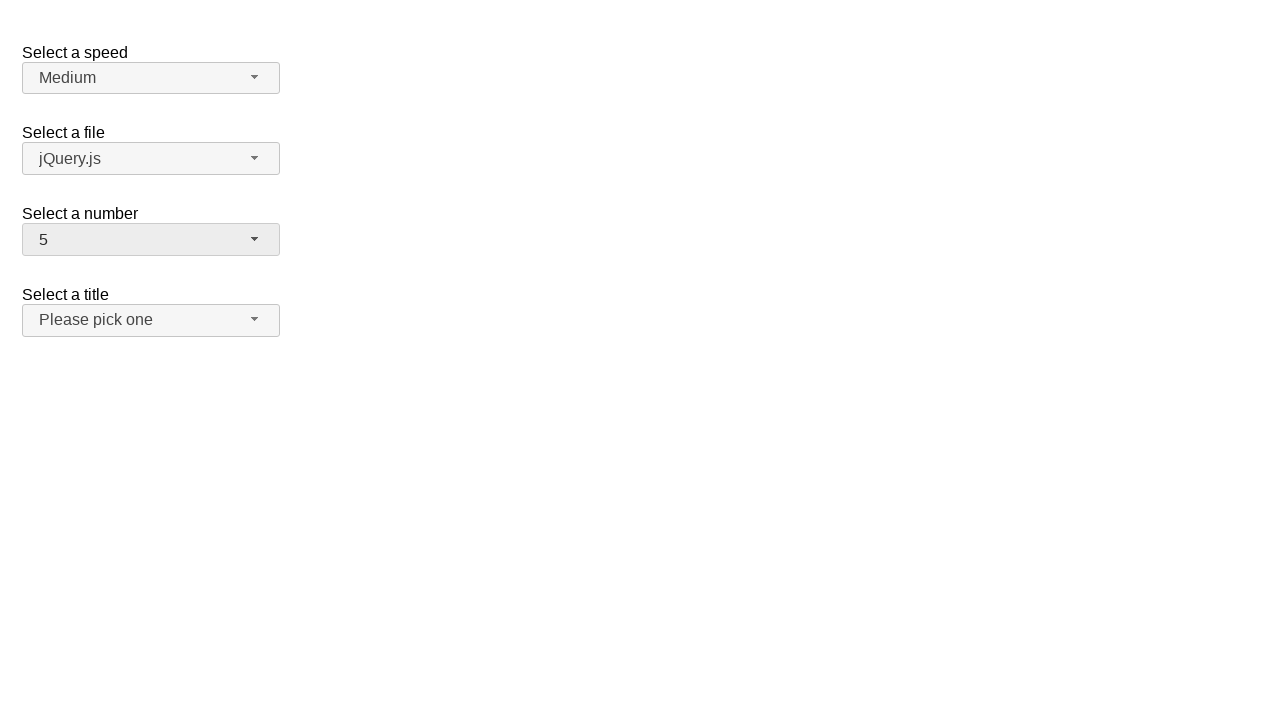

Clicked speed dropdown button at (151, 78) on span#speed-button
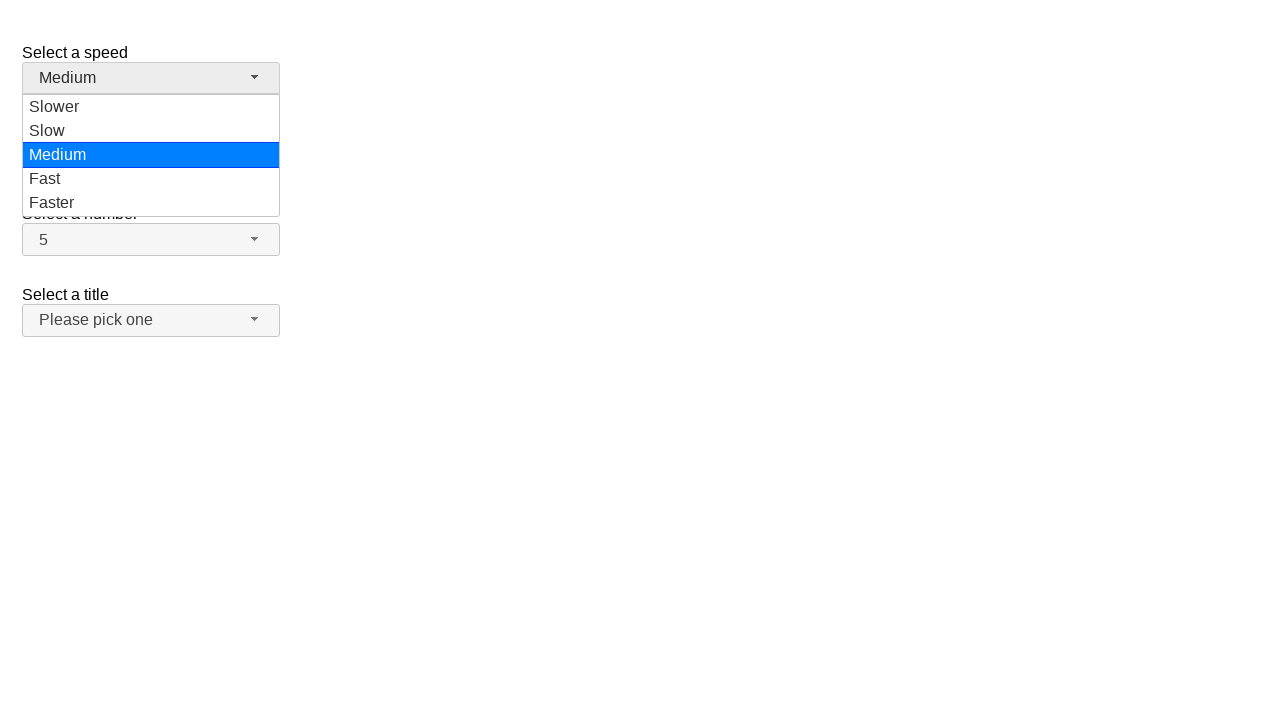

Speed dropdown menu became visible
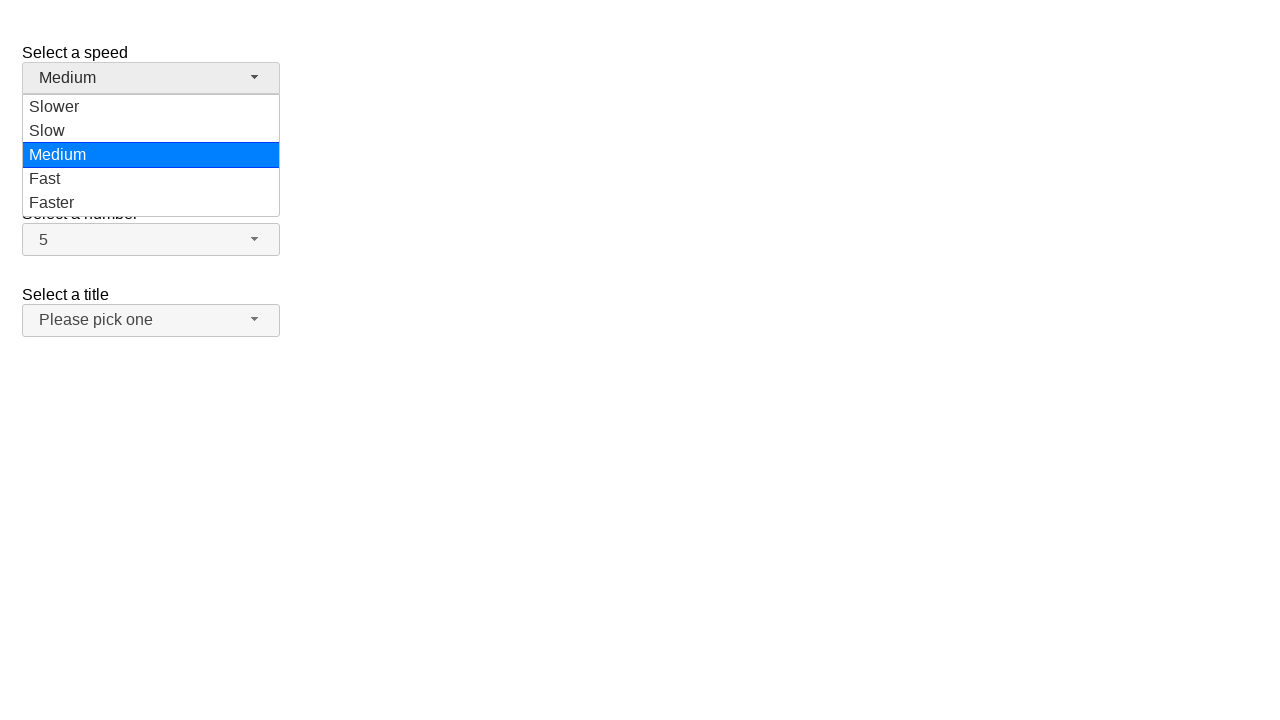

Selected option 'Fast' from speed dropdown at (151, 179) on ul#speed-menu div:has-text('Fast')
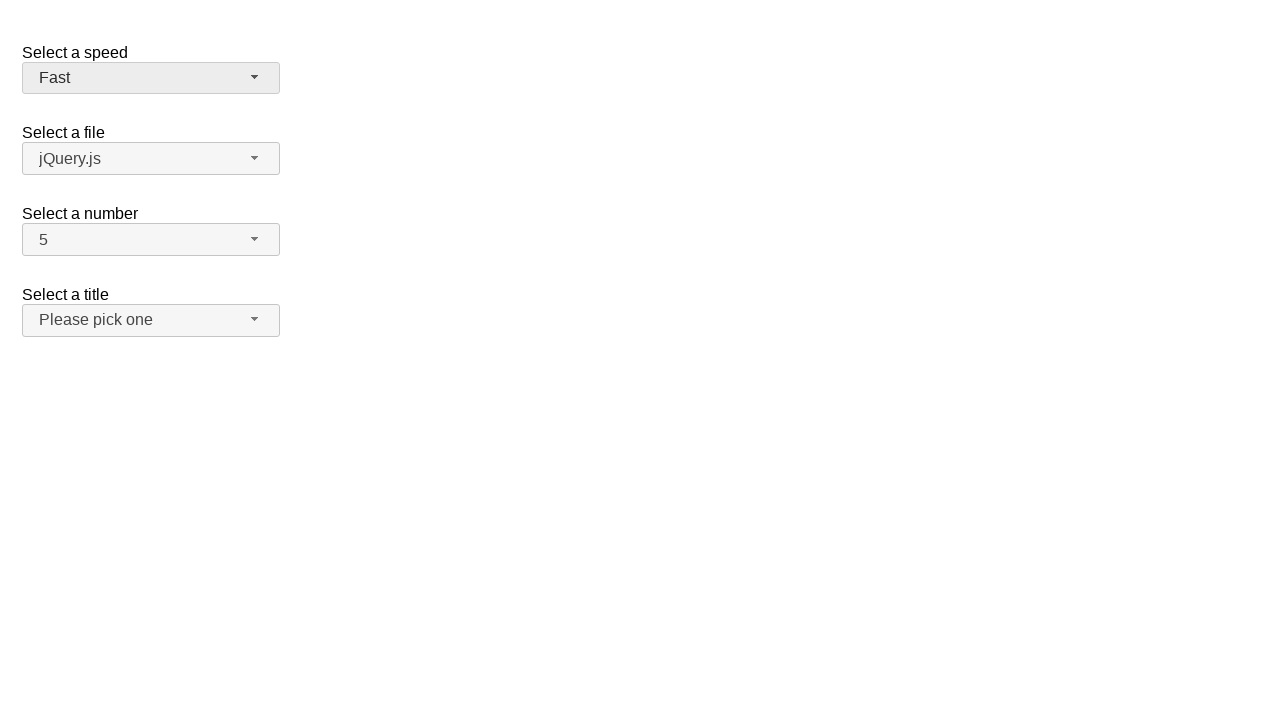

Verified speed dropdown displays 'Fast'
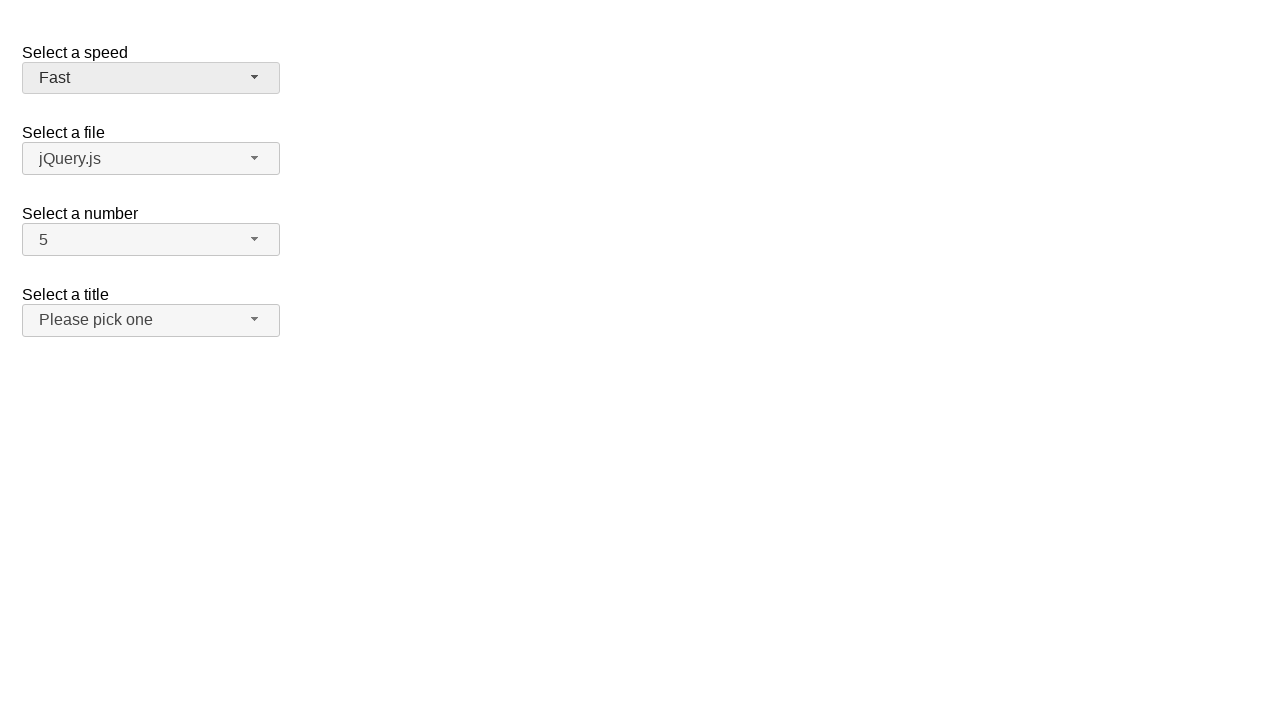

Clicked speed dropdown button at (151, 78) on span#speed-button
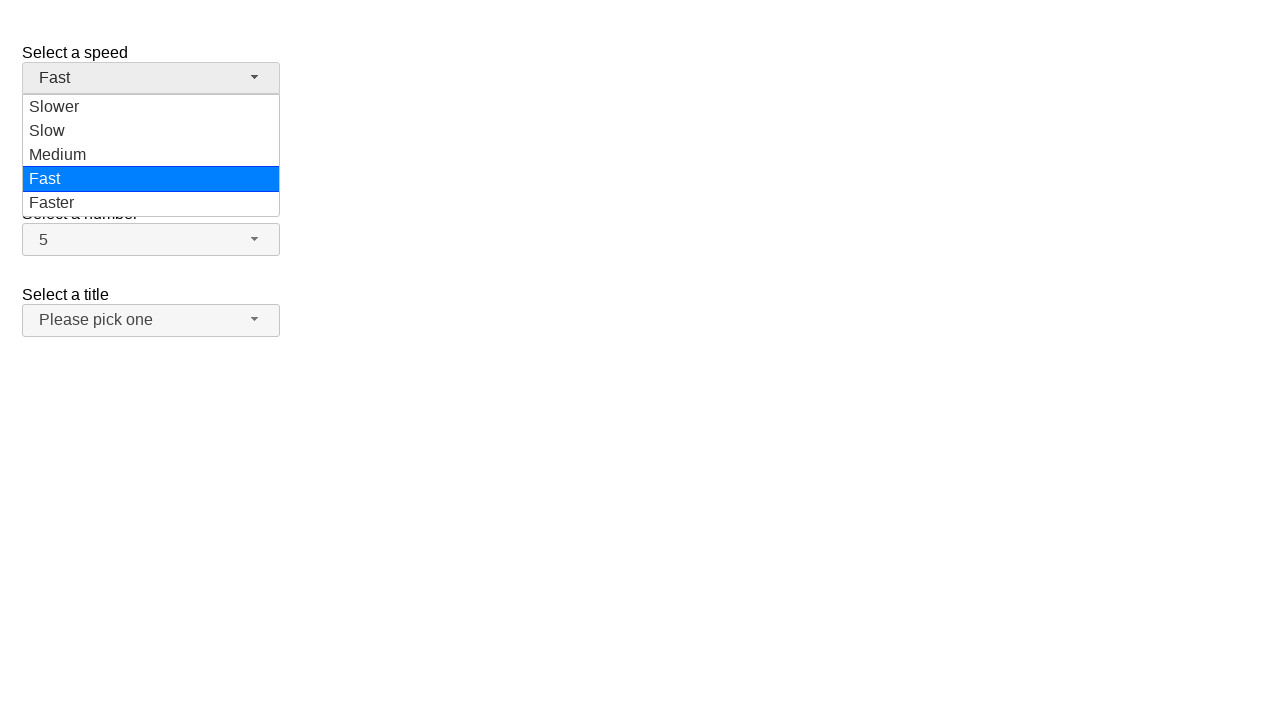

Speed dropdown menu became visible
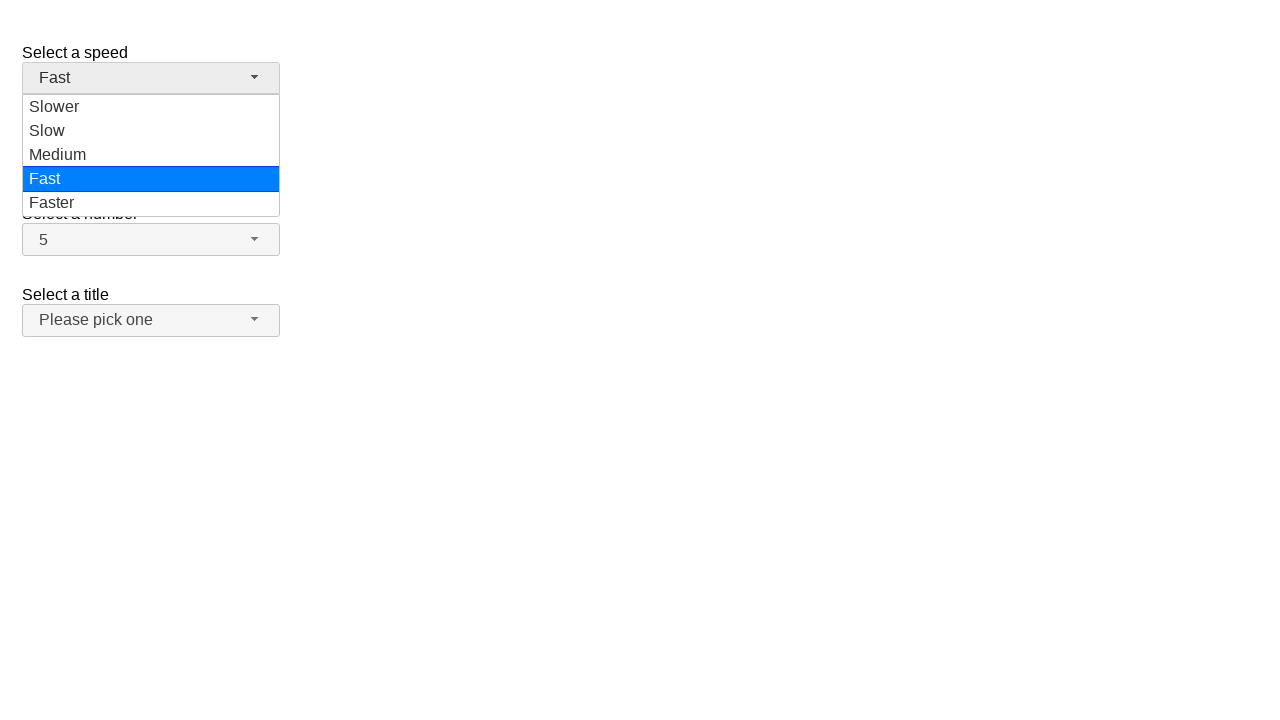

Selected option 'Slower' from speed dropdown at (151, 107) on ul#speed-menu div:has-text('Slower')
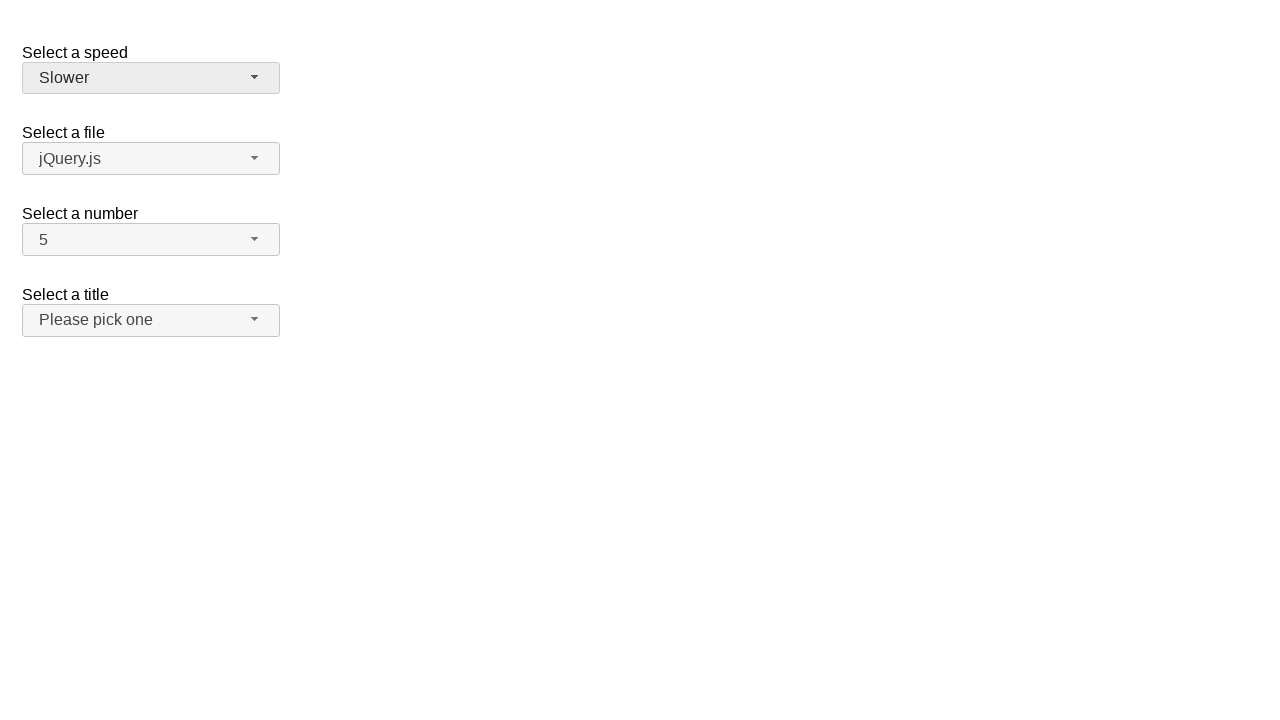

Verified speed dropdown displays 'Slower'
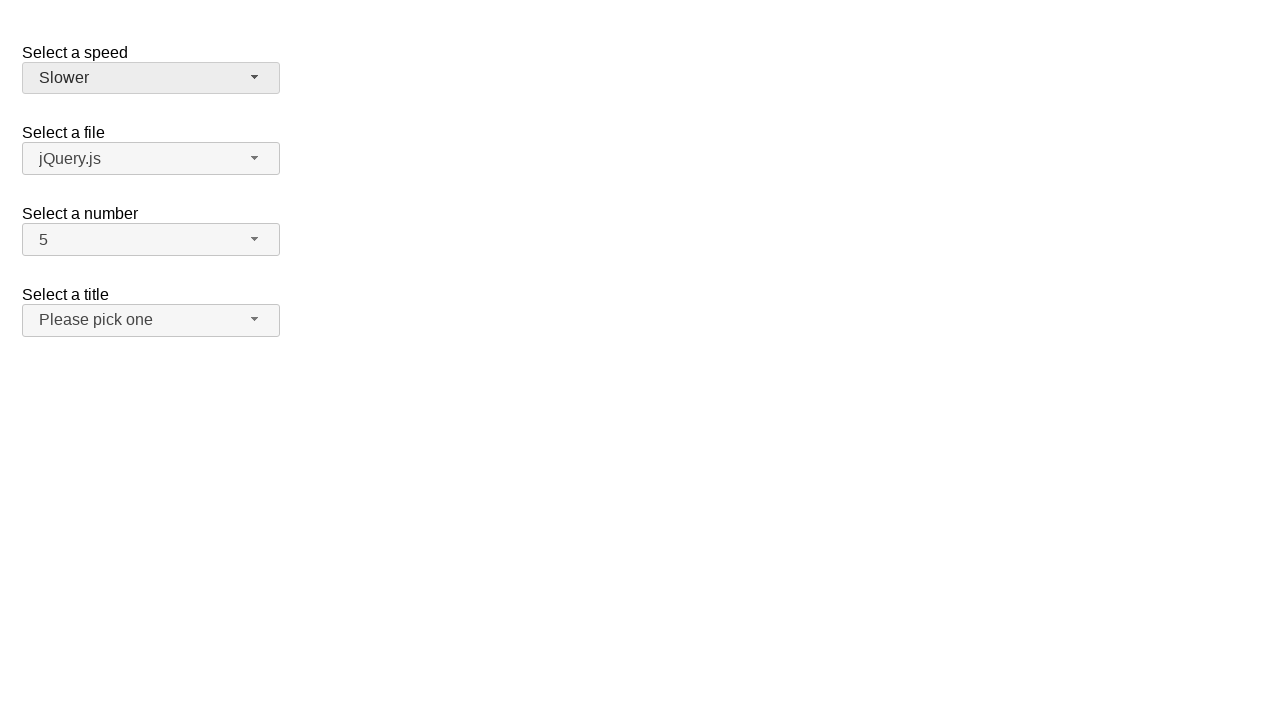

Clicked salutation dropdown button at (151, 320) on span#salutation-button
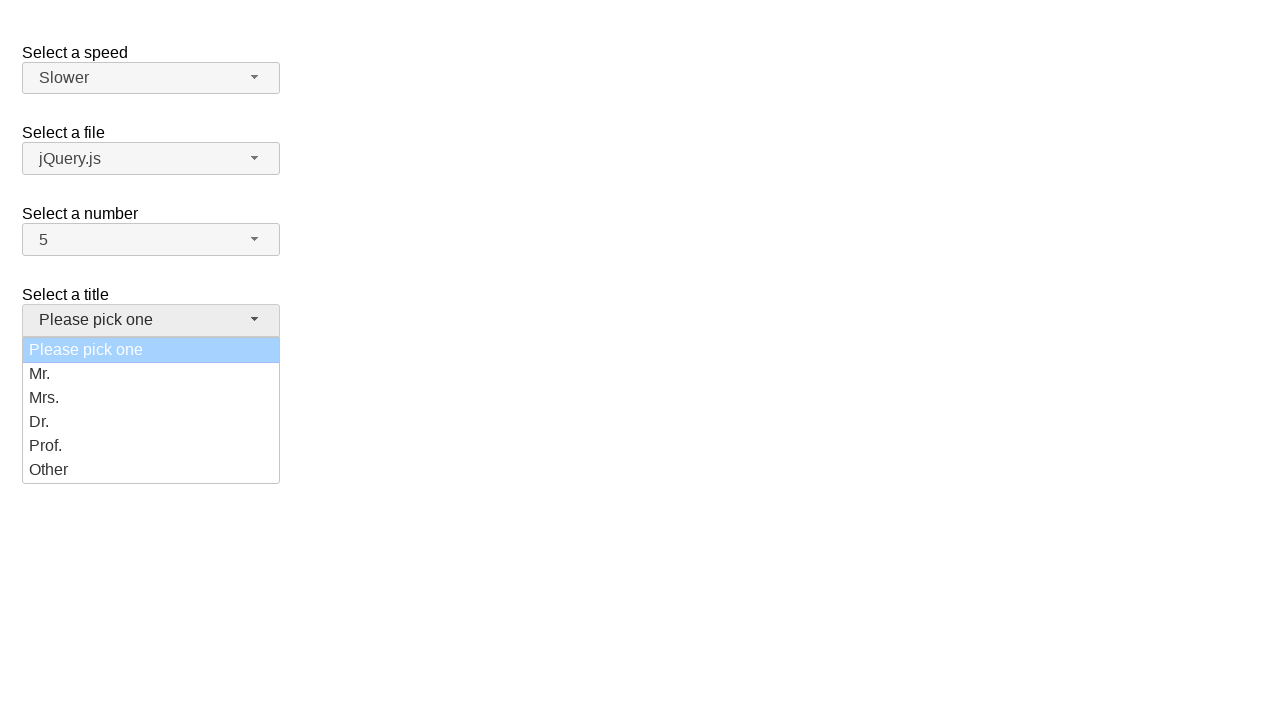

Salutation dropdown menu became visible
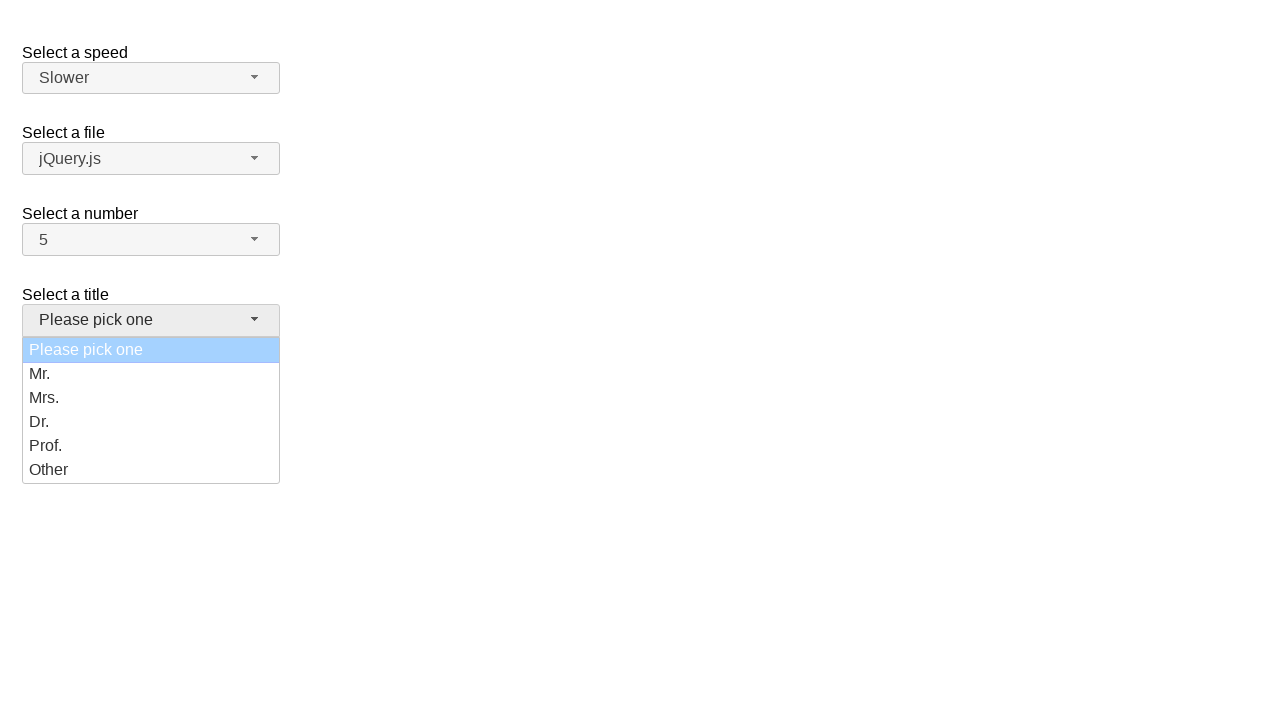

Selected option 'Dr.' from salutation dropdown at (151, 422) on ul#salutation-menu li:has-text('Dr.')
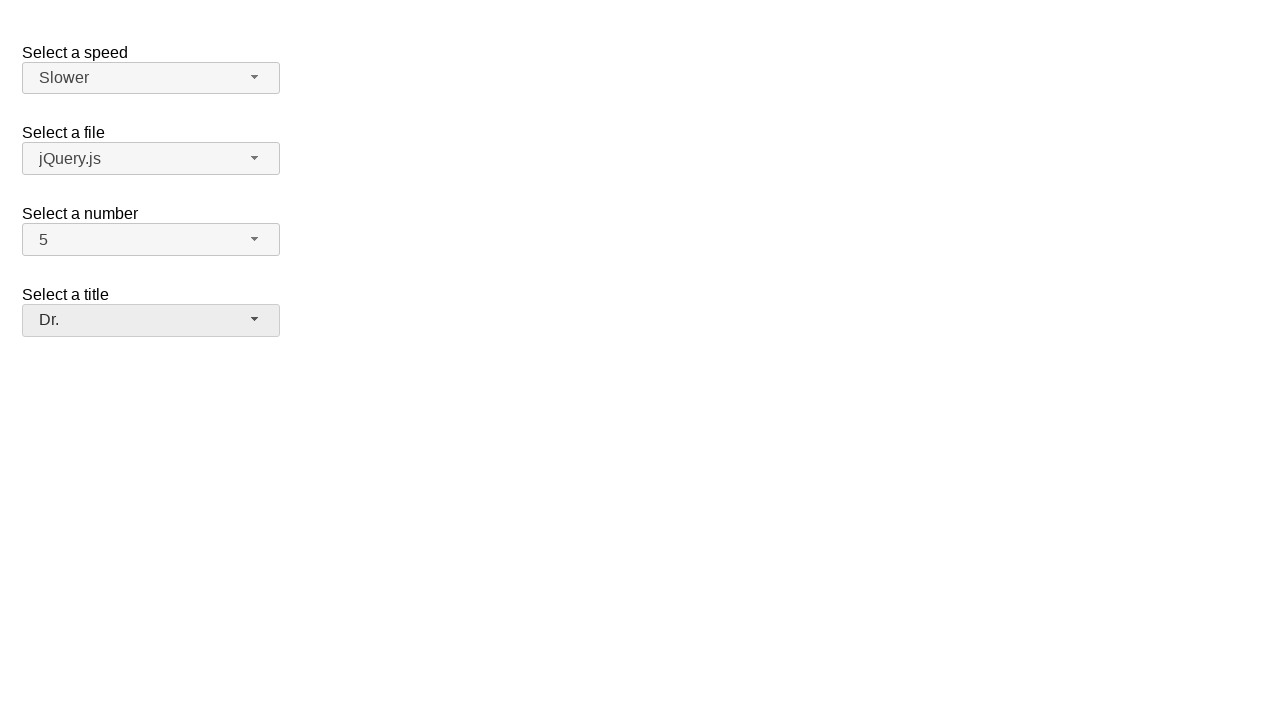

Verified salutation dropdown displays 'Dr.'
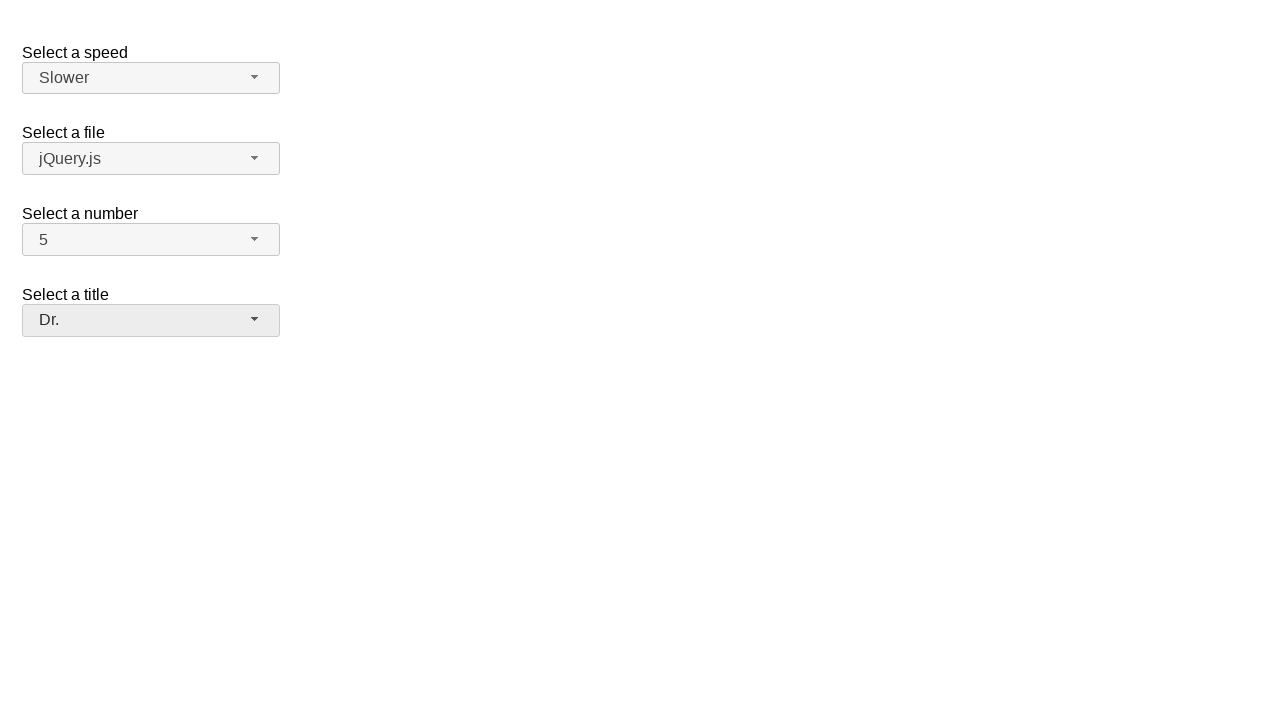

Clicked salutation dropdown button at (151, 320) on span#salutation-button
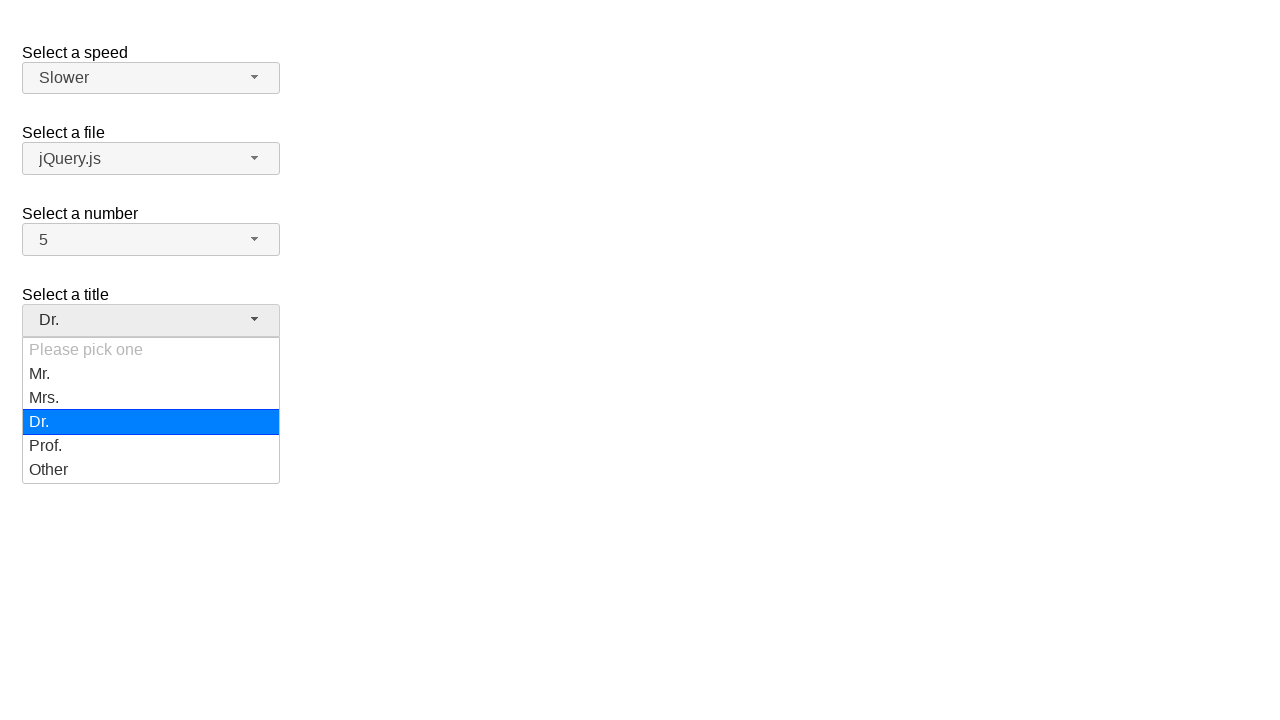

Salutation dropdown menu became visible
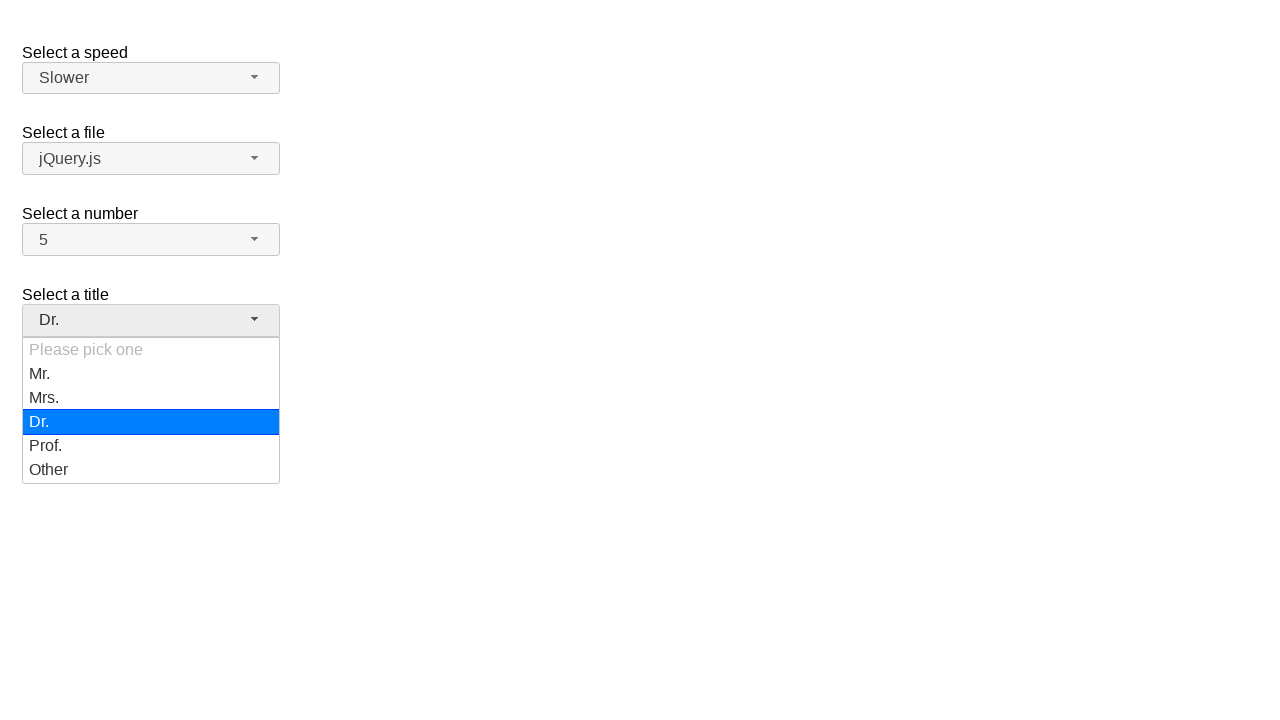

Selected option 'Mr.' from salutation dropdown at (151, 374) on ul#salutation-menu li:has-text('Mr.')
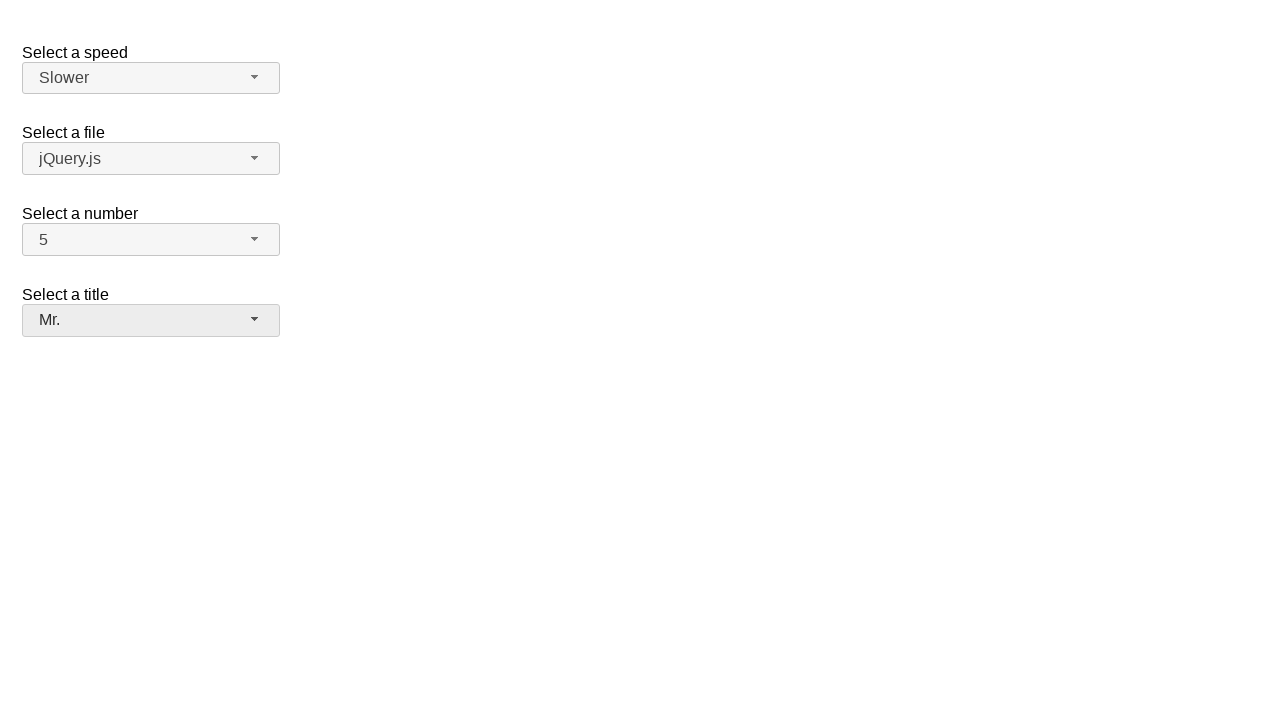

Verified salutation dropdown displays 'Mr.'
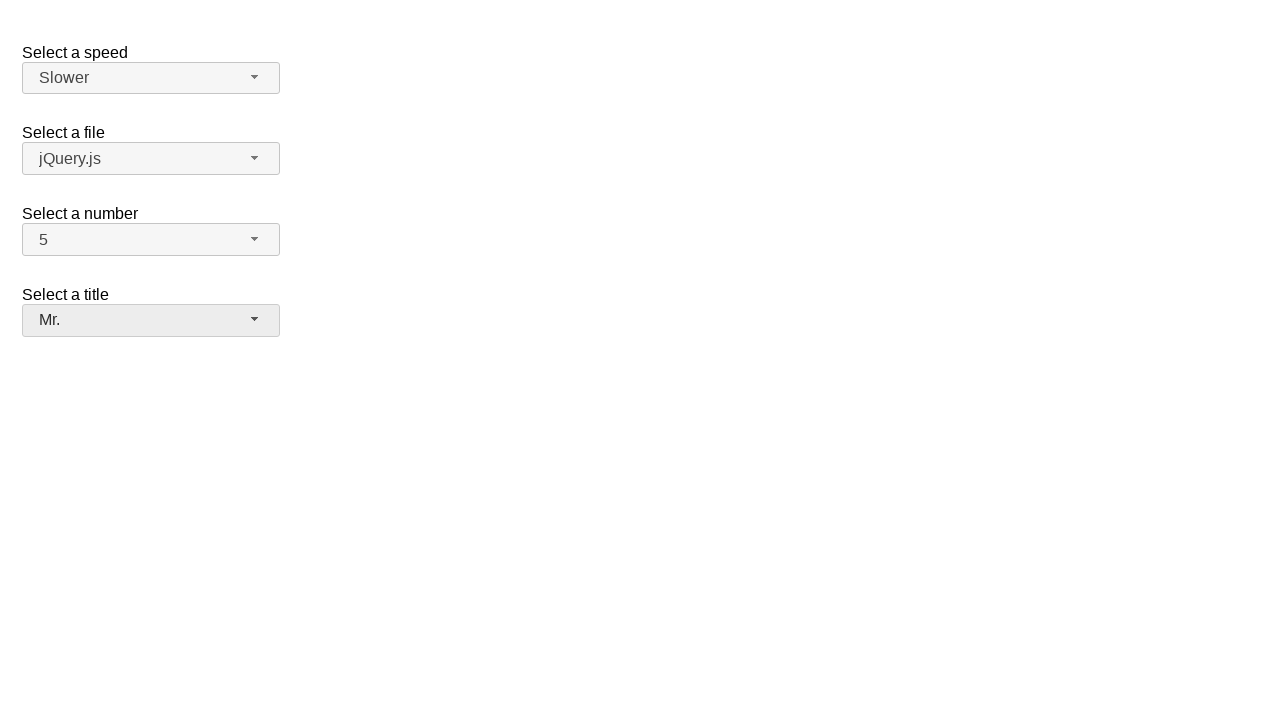

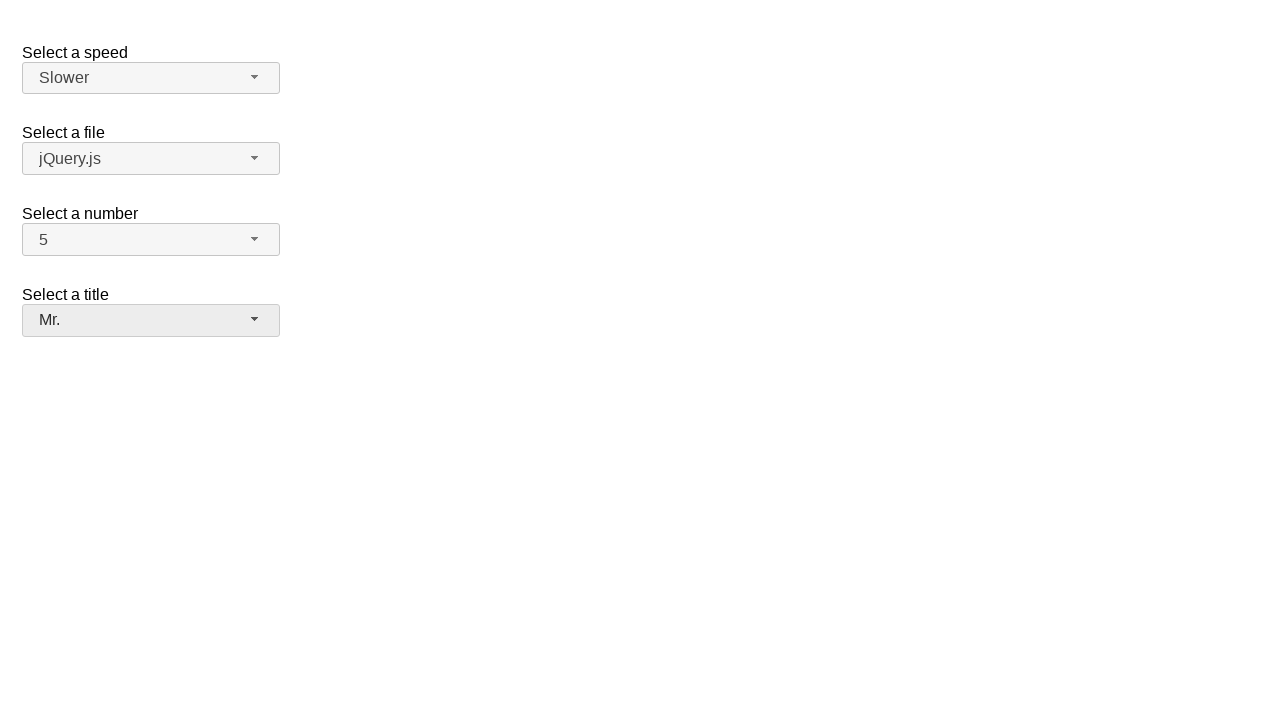